Tests navigation by clicking a link labeled "Для клиента" (For Client)

Starting URL: https://amelia-flowers.ru

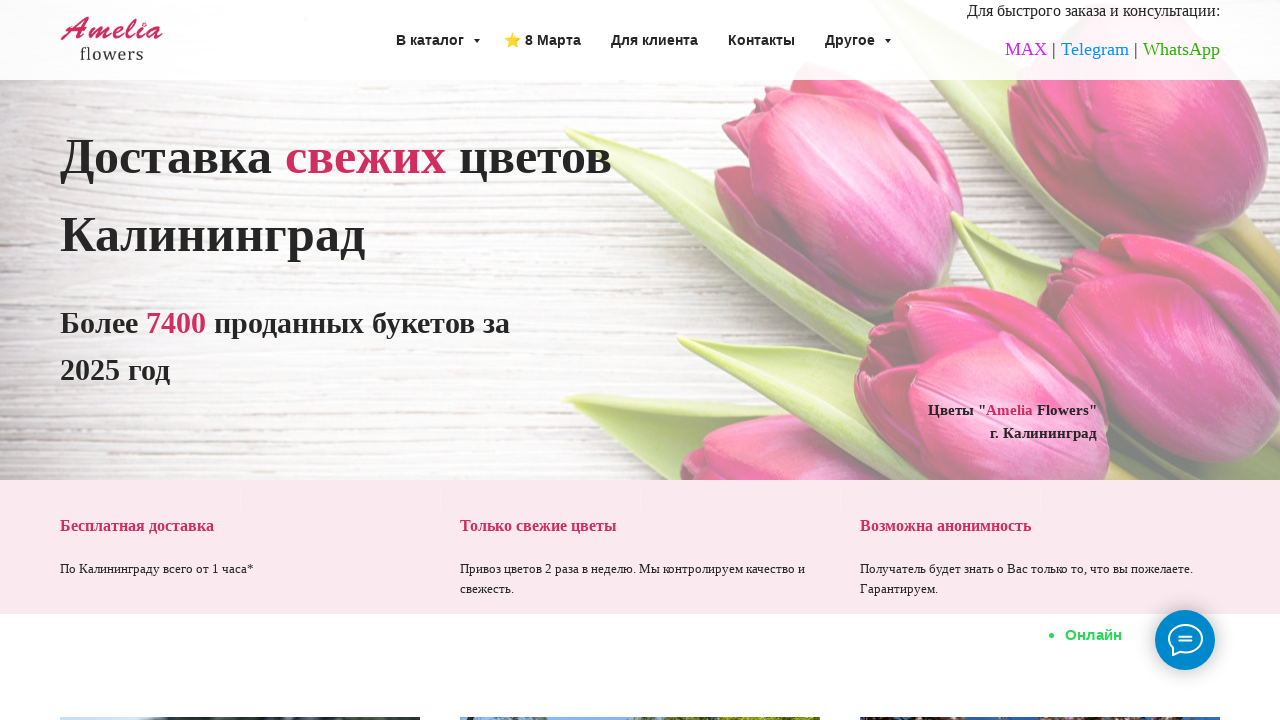

Clicked on 'Для клиента' (For Client) link at (654, 40) on text=Для клиента
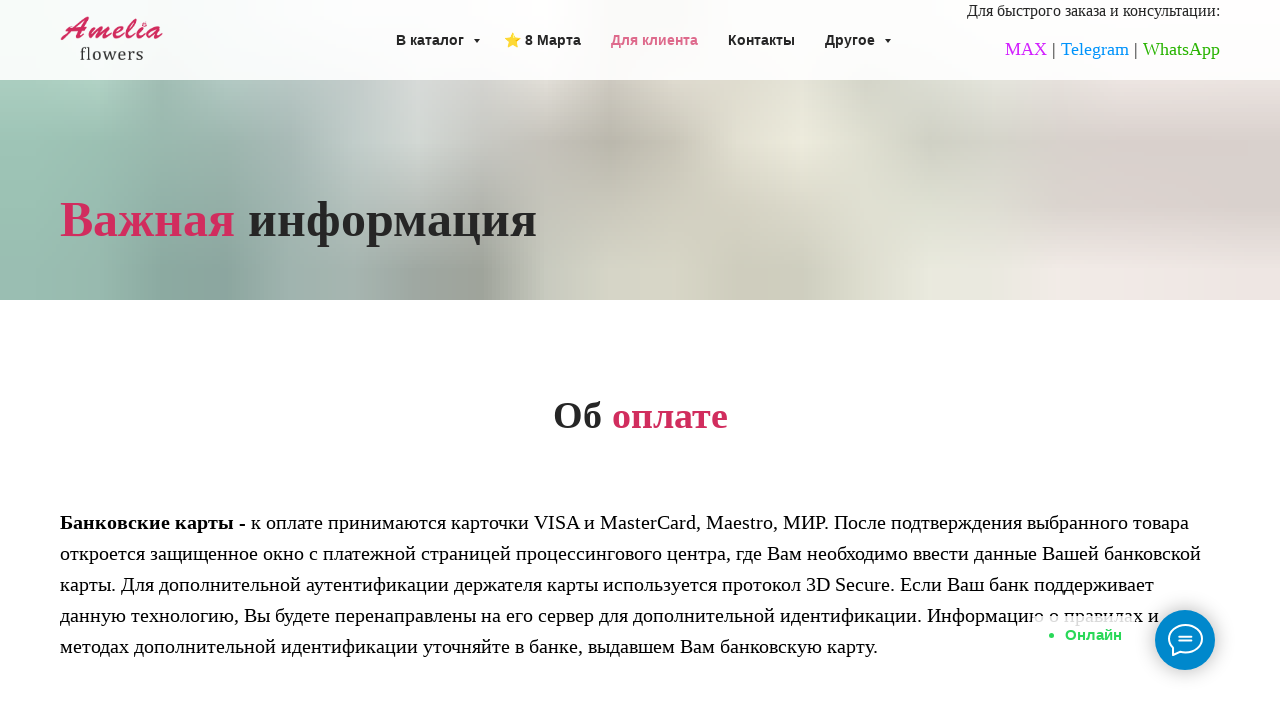

Navigation completed - DOM content loaded
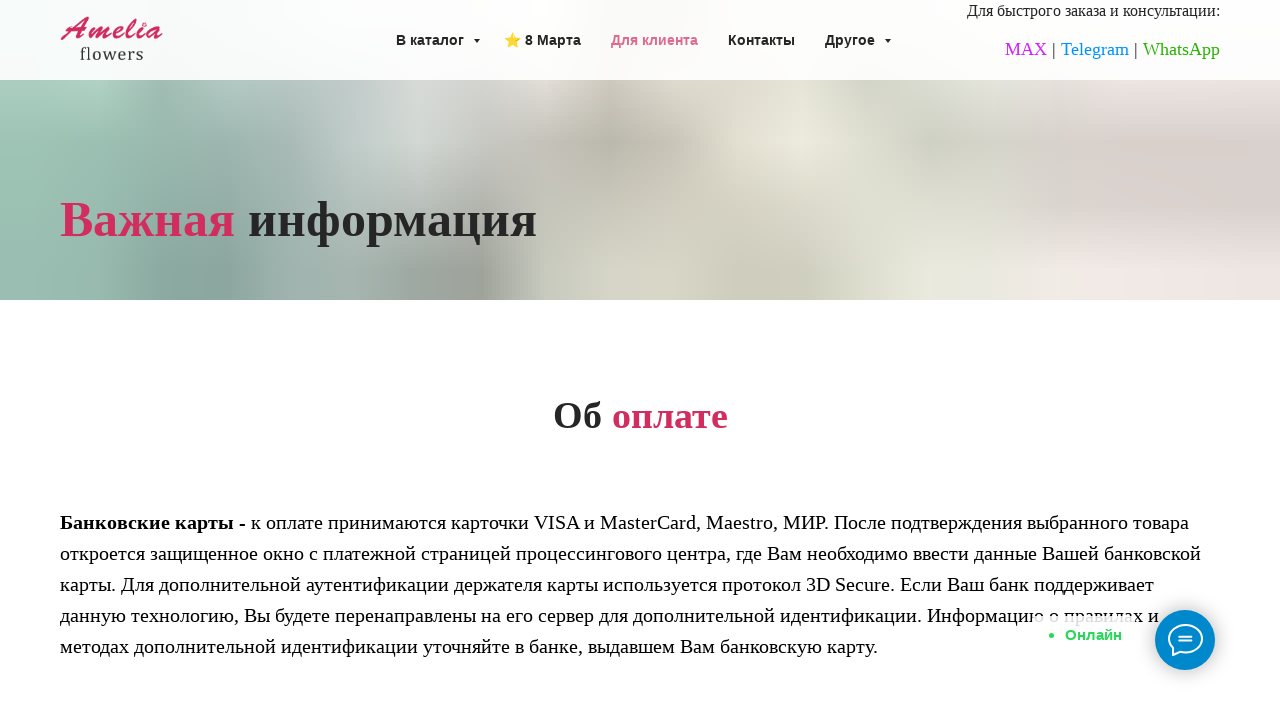

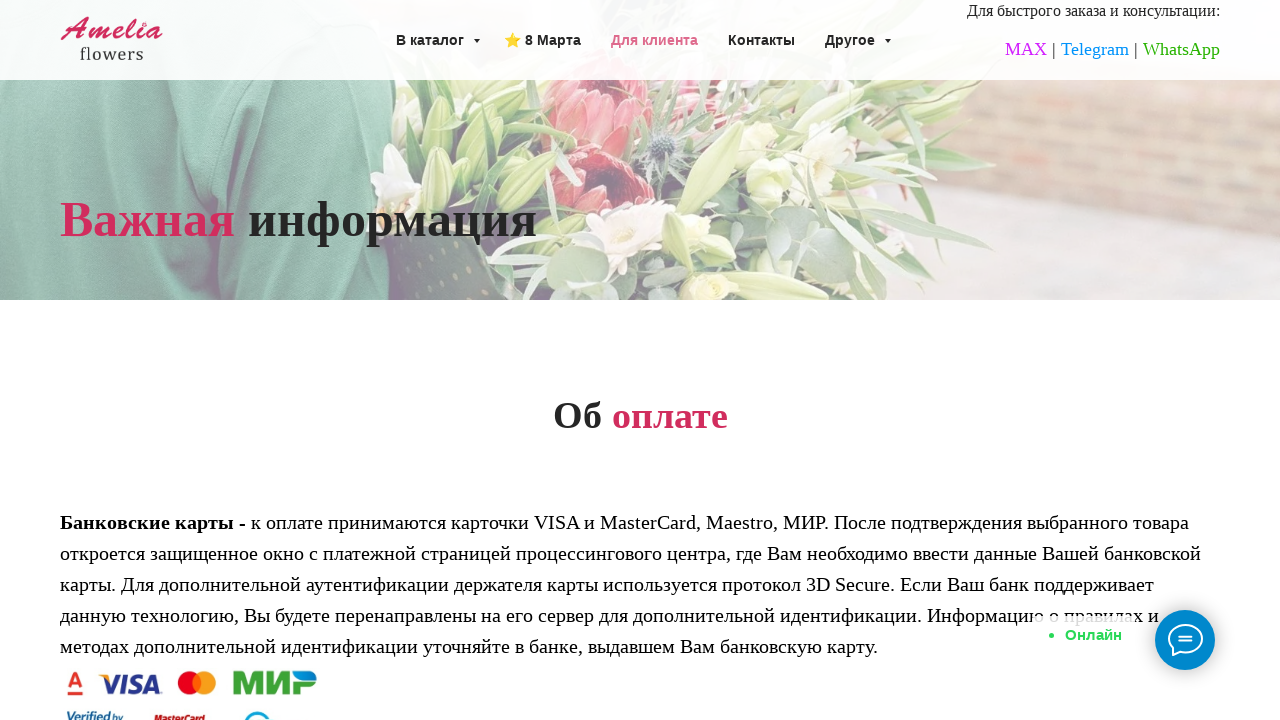